Navigates to the login page practice site and verifies the page loads successfully

Starting URL: https://www.rahulshettyacademy.com/loginpagePractise/

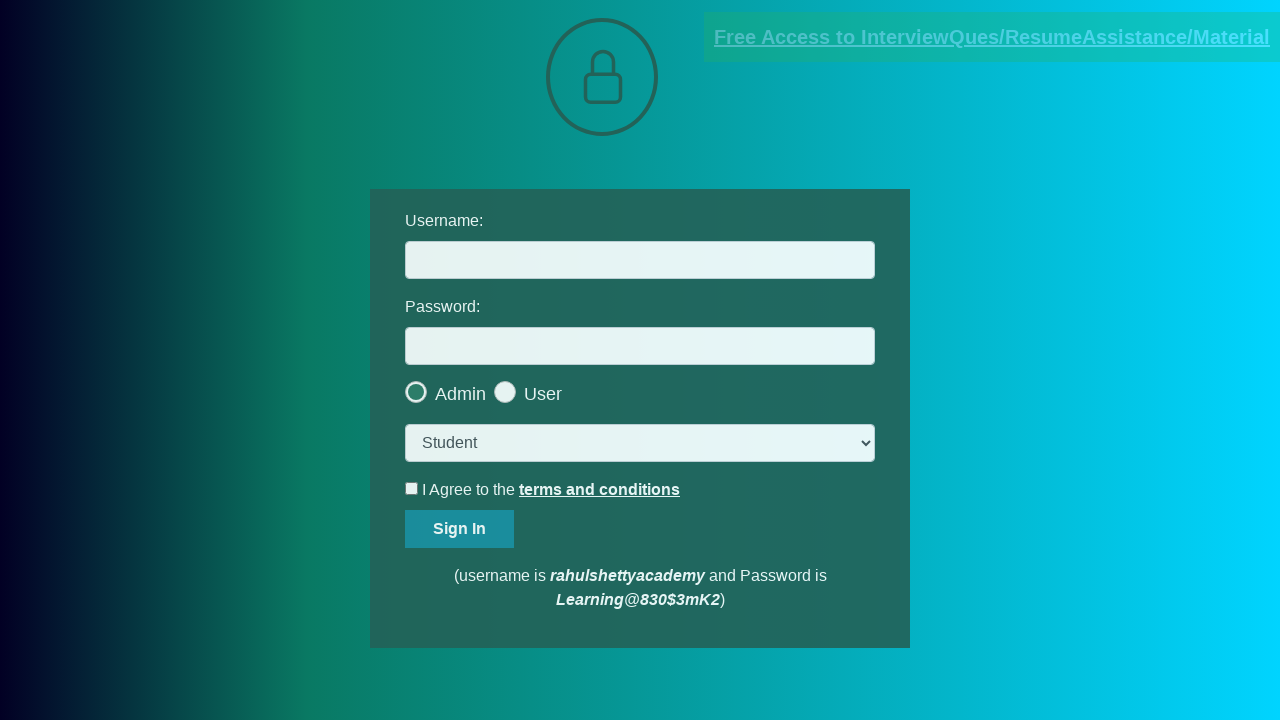

Login page loaded successfully at https://www.rahulshettyacademy.com/loginpagePractise/
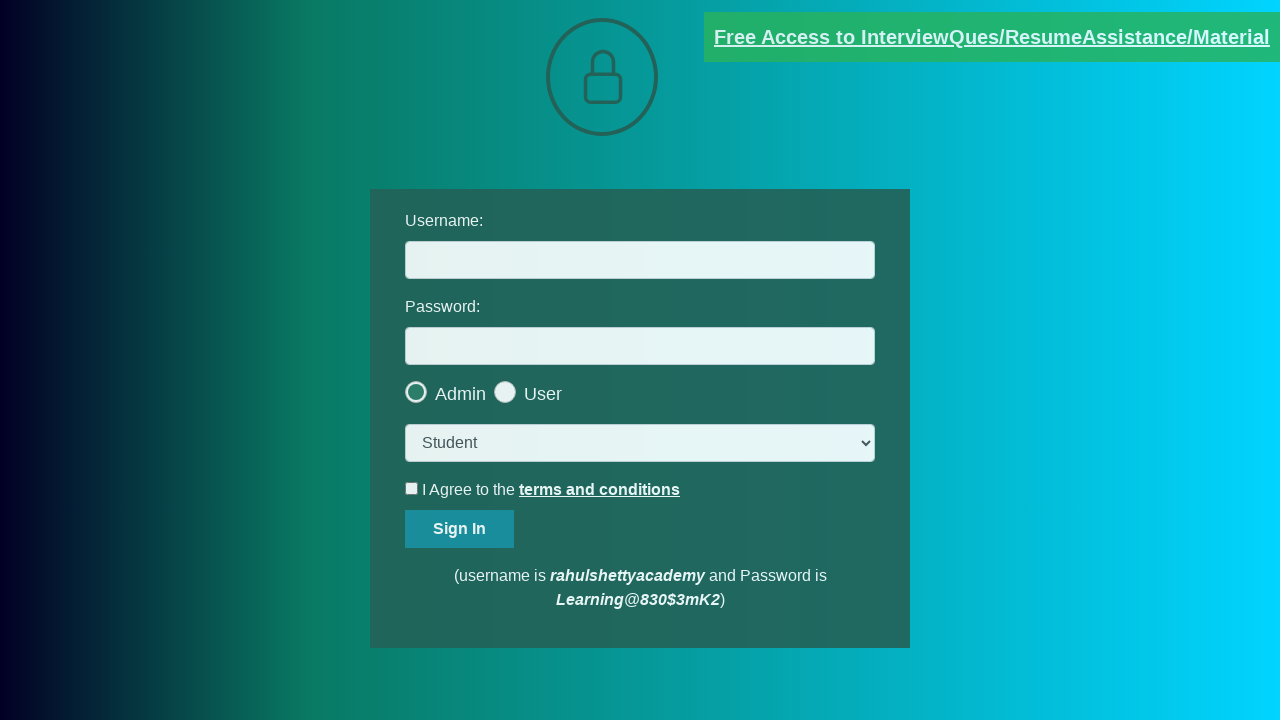

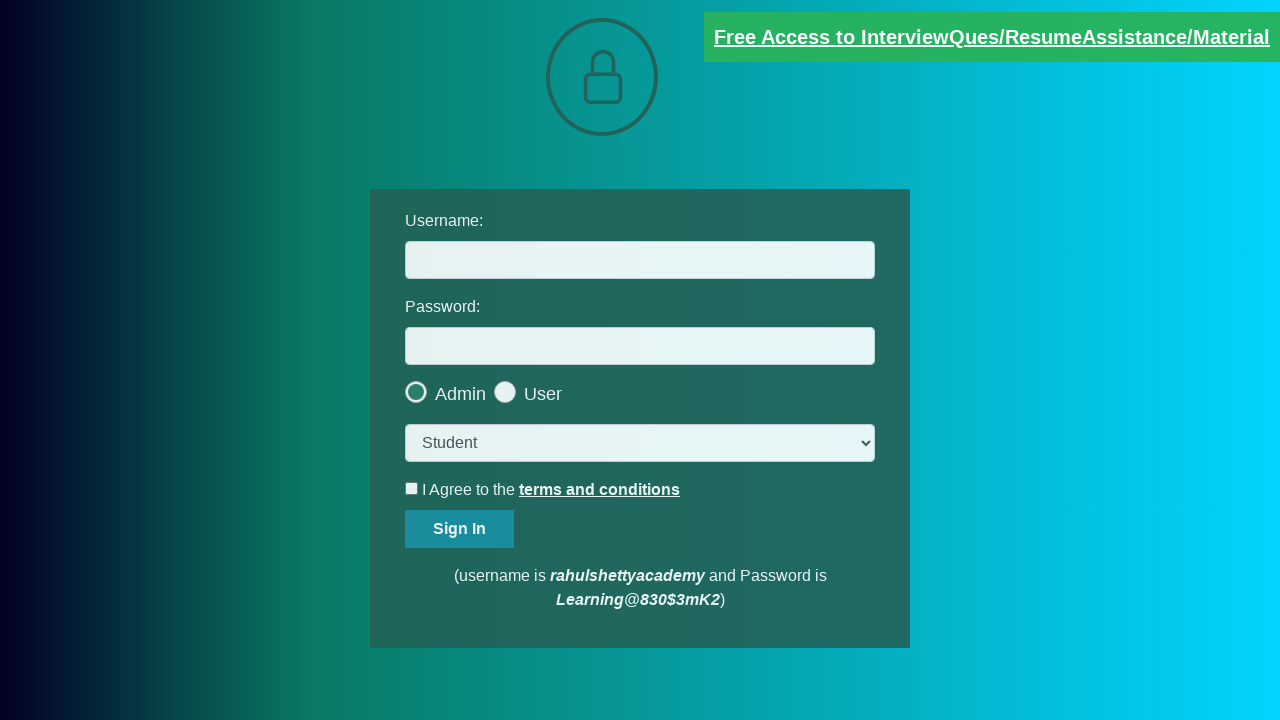